Tests the contact form functionality by navigating to the Contact Us page, filling out the contact form with name, email, and message, then submitting and verifying the success message.

Starting URL: https://ultimateqa.com/

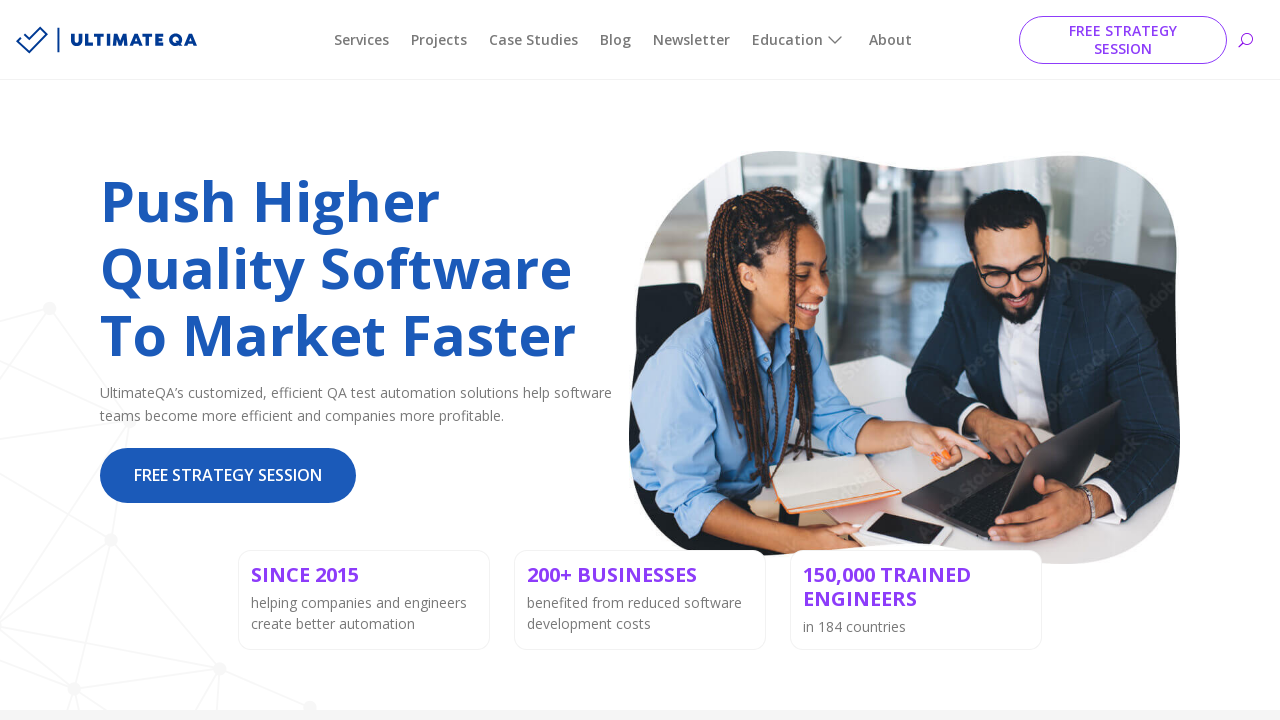

Hovered over menu item to reveal dropdown at (890, 40) on css=#menu-item-217940 > a
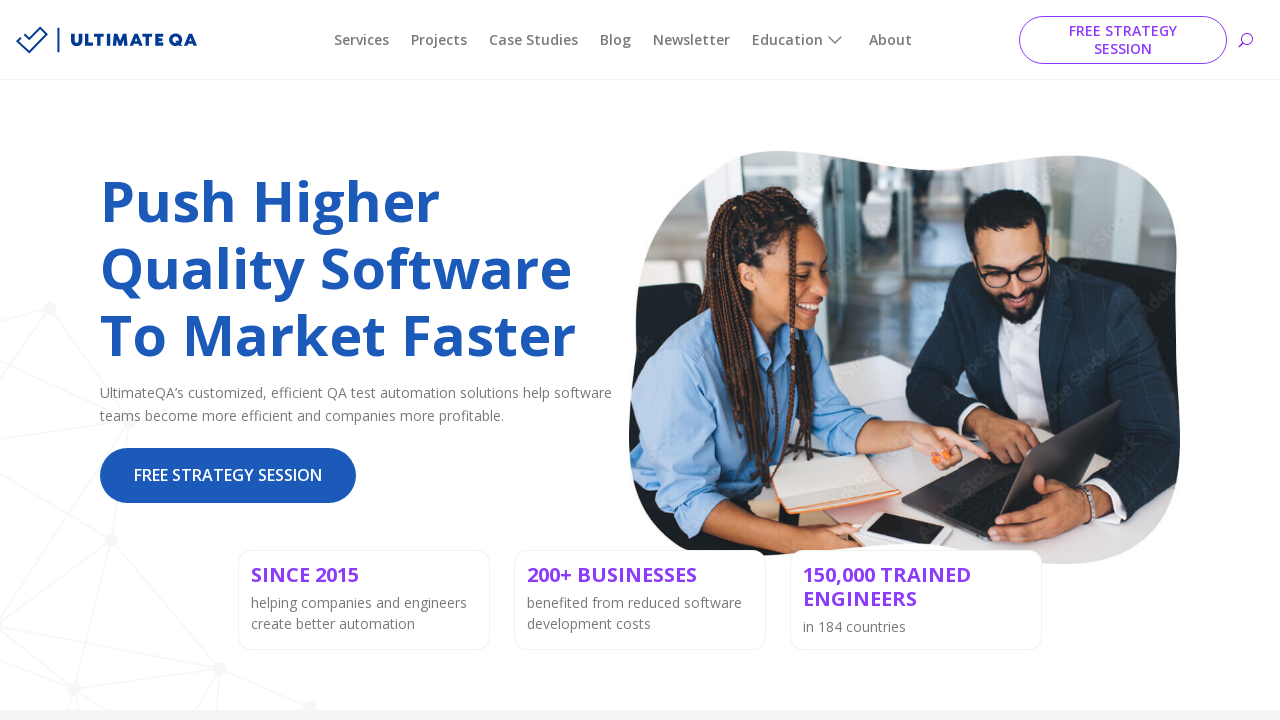

Clicked on 'Contact Us' link at (691, 560) on internal:text="Contact Us"i
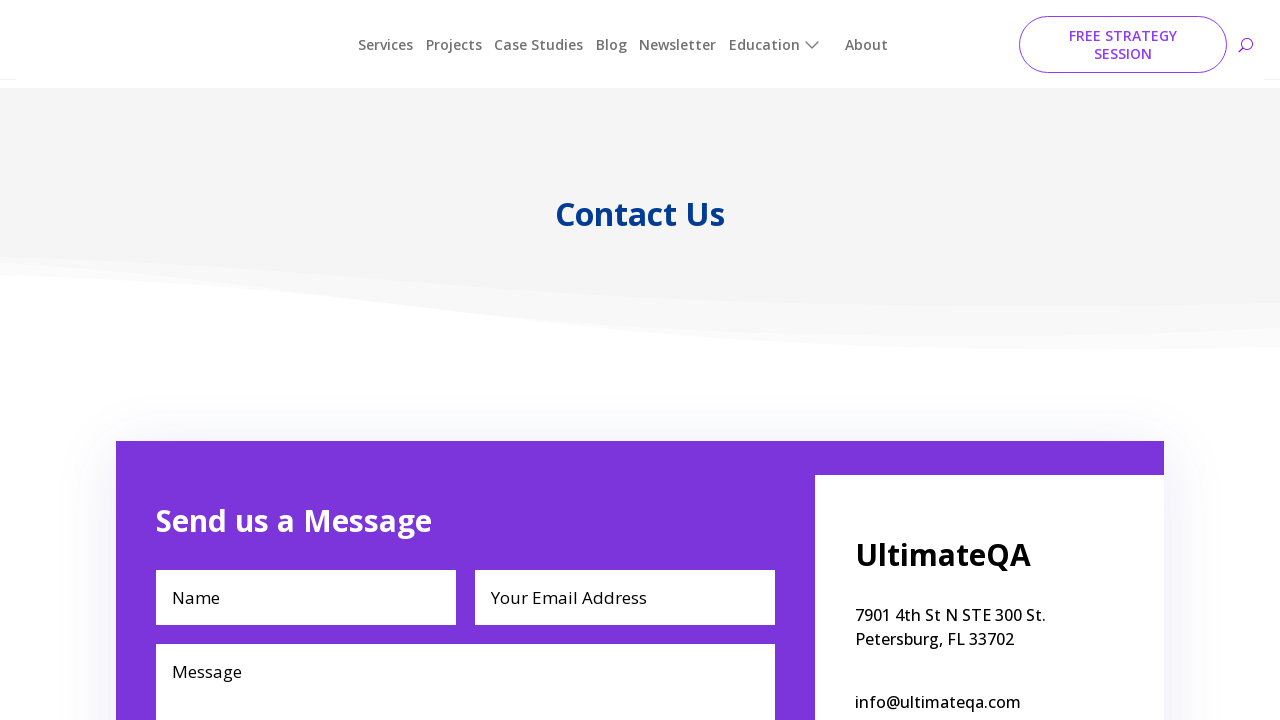

Contact page loaded and 'Send us a Message' text appeared
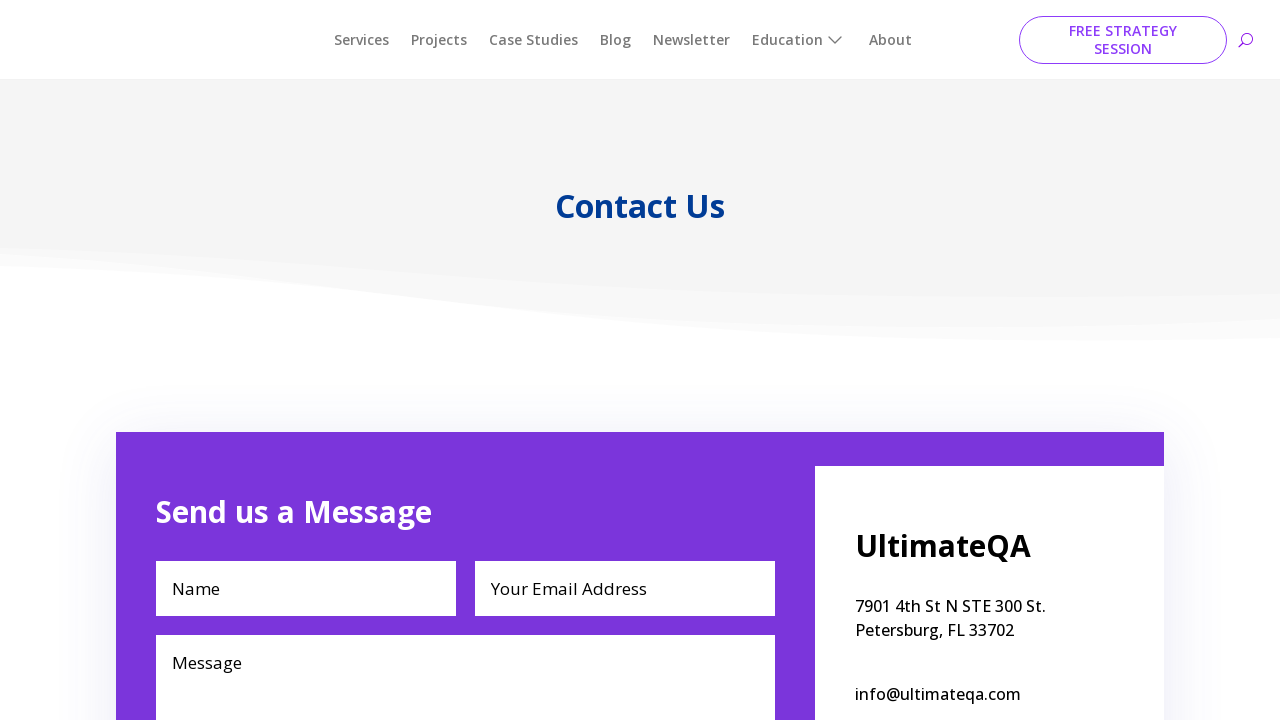

Filled name field with 'Marcus Thompson' on #et_pb_contact_name_0
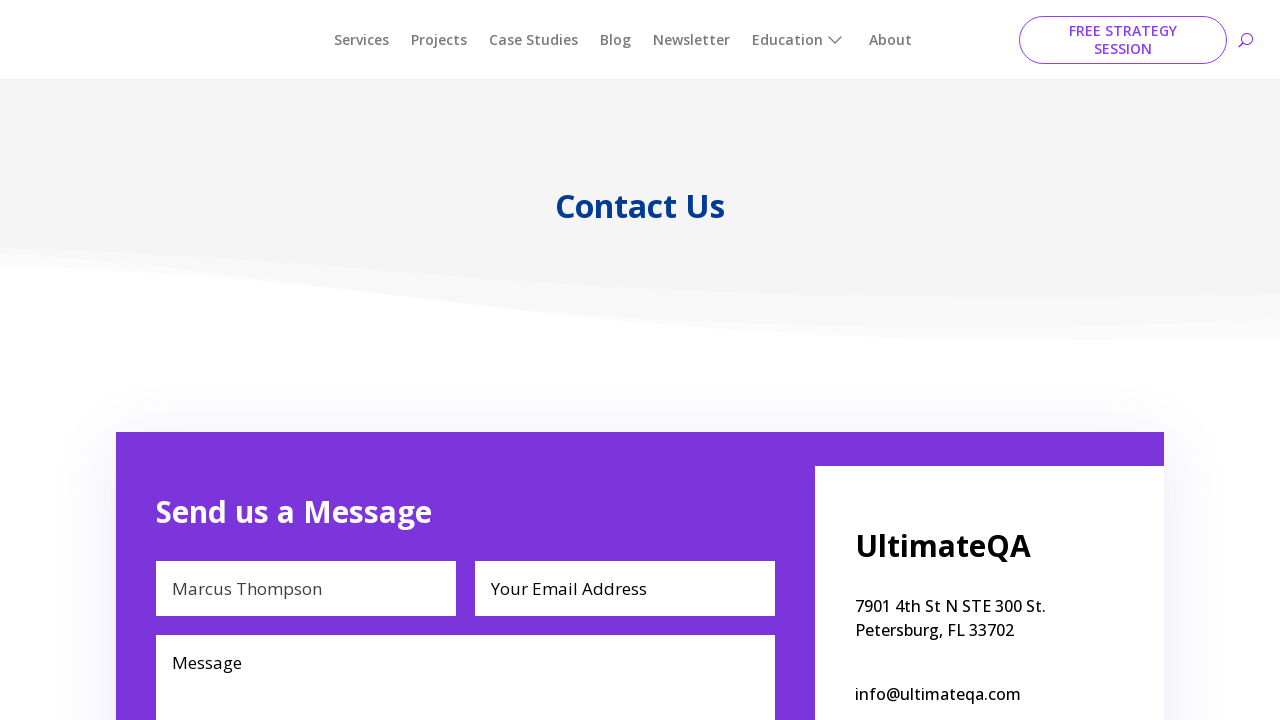

Filled email field with 'marcus.thompson@testmail.com' on internal:attr=[placeholder="Your Email Address"i]
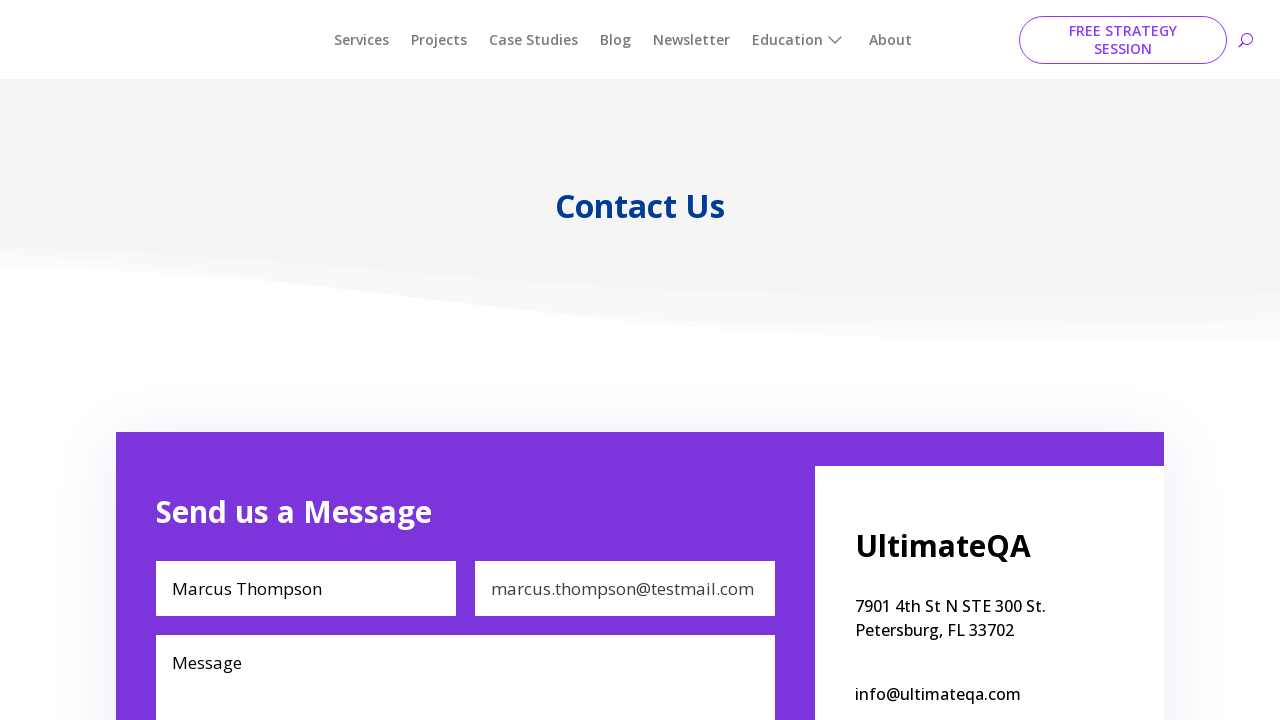

Filled message field with multi-line test message on xpath=//*[@id='et_pb_contact_message_0']
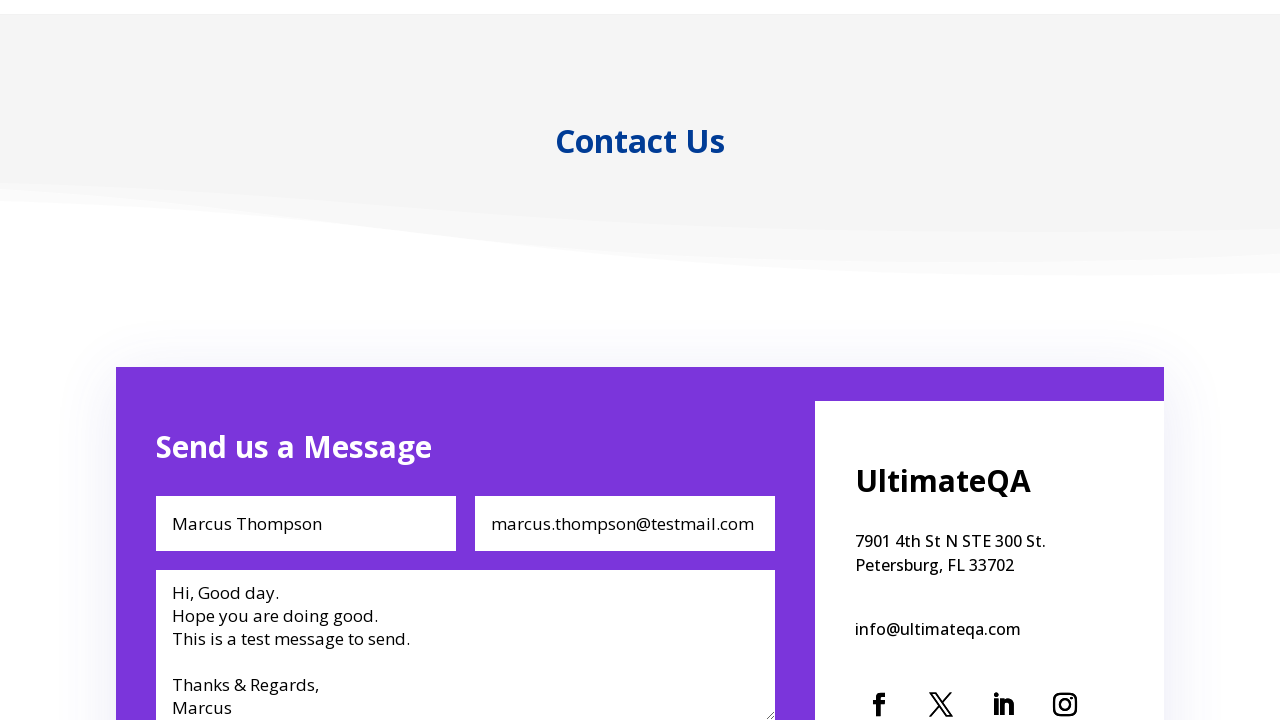

Clicked Submit button to send contact form at (725, 361) on internal:role=button[name="Submit"i]
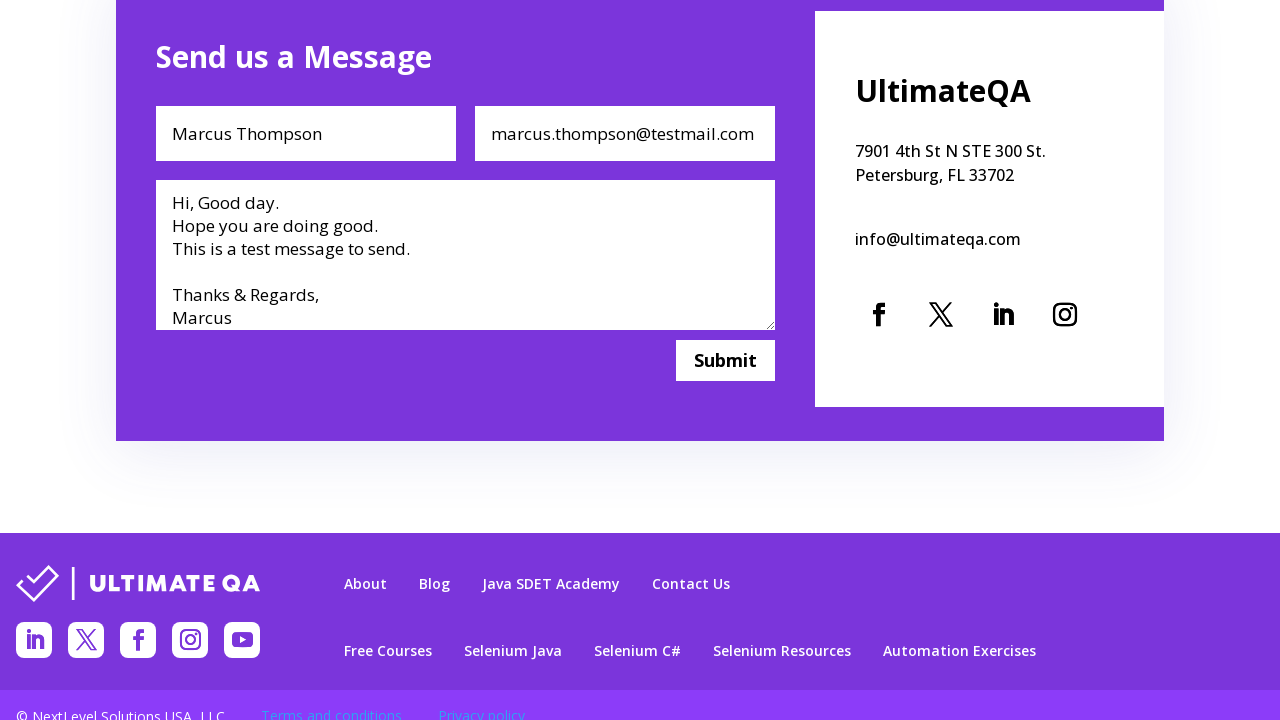

Success message appeared confirming form submission
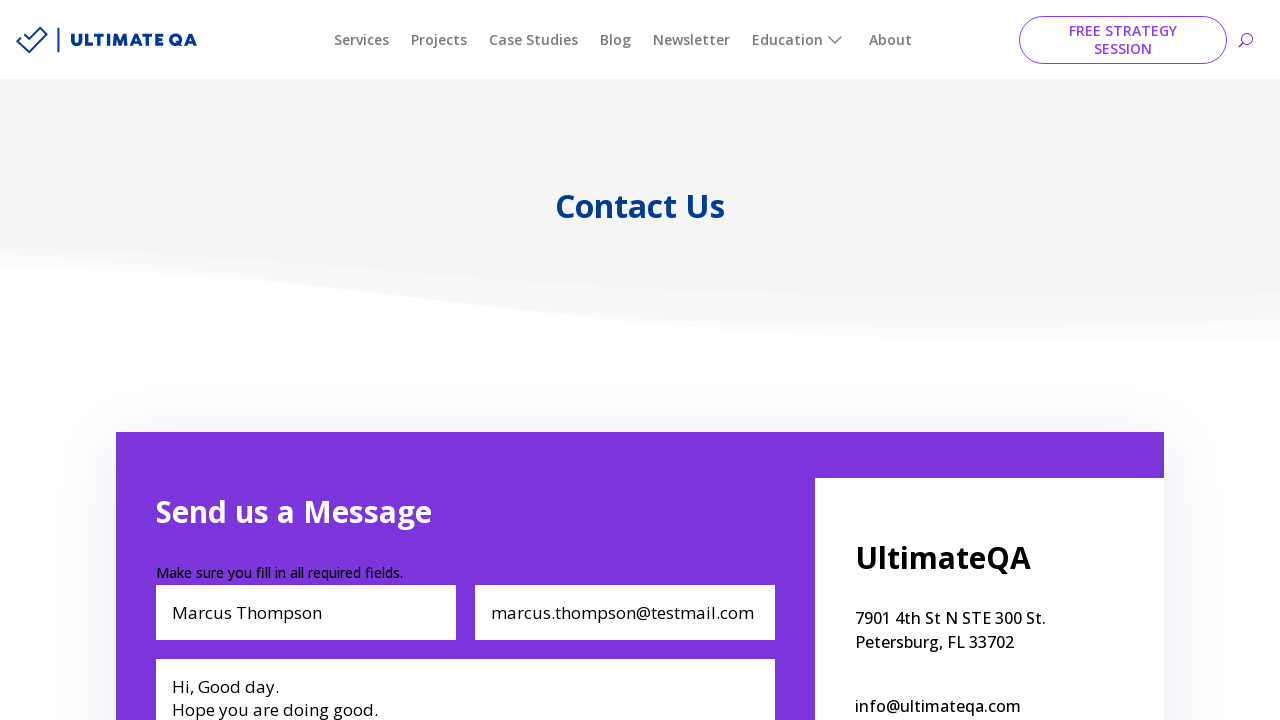

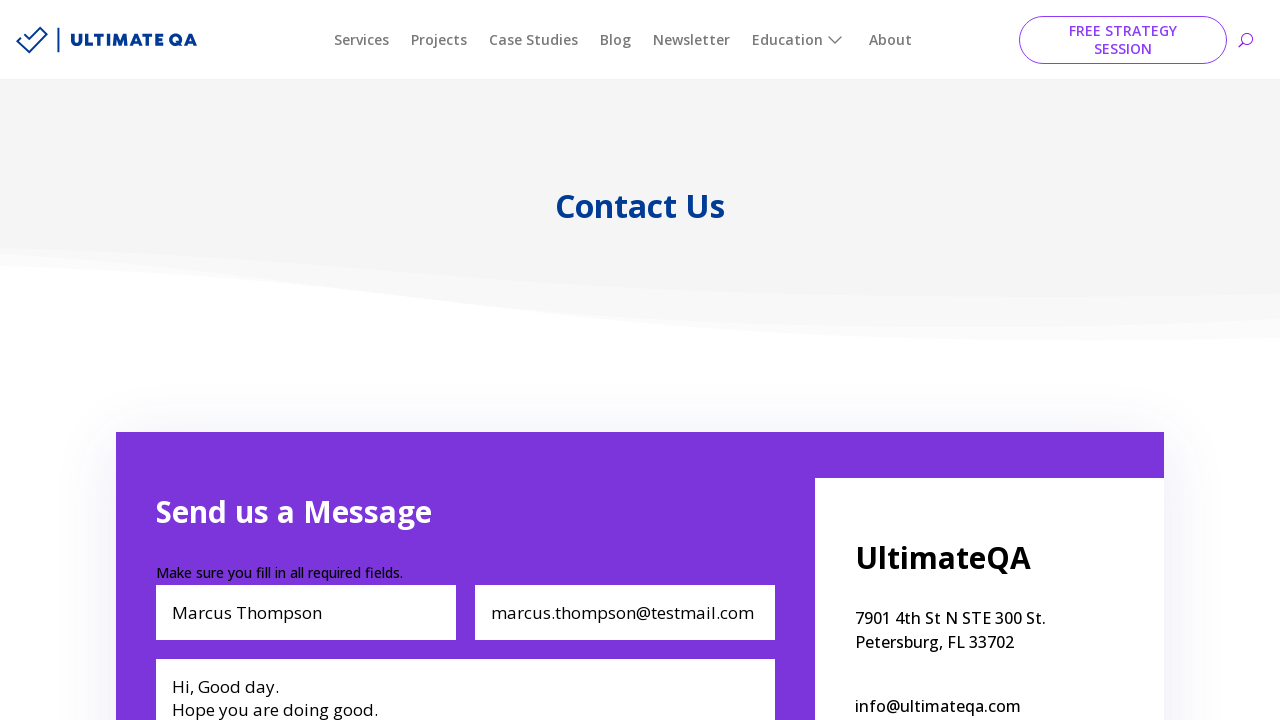